Tests marking individual todo items as complete by clicking their checkboxes

Starting URL: https://demo.playwright.dev/todomvc

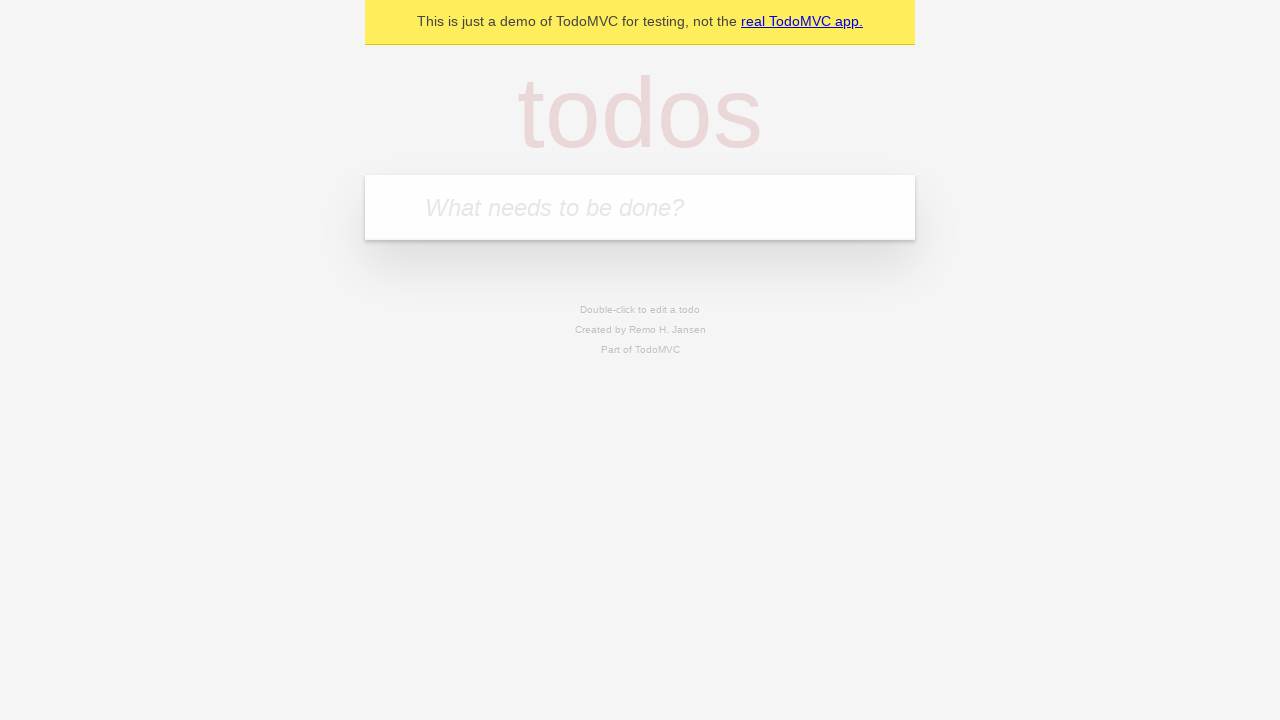

Filled todo input with 'Buy groceries' on internal:attr=[placeholder="What needs to be done?"i]
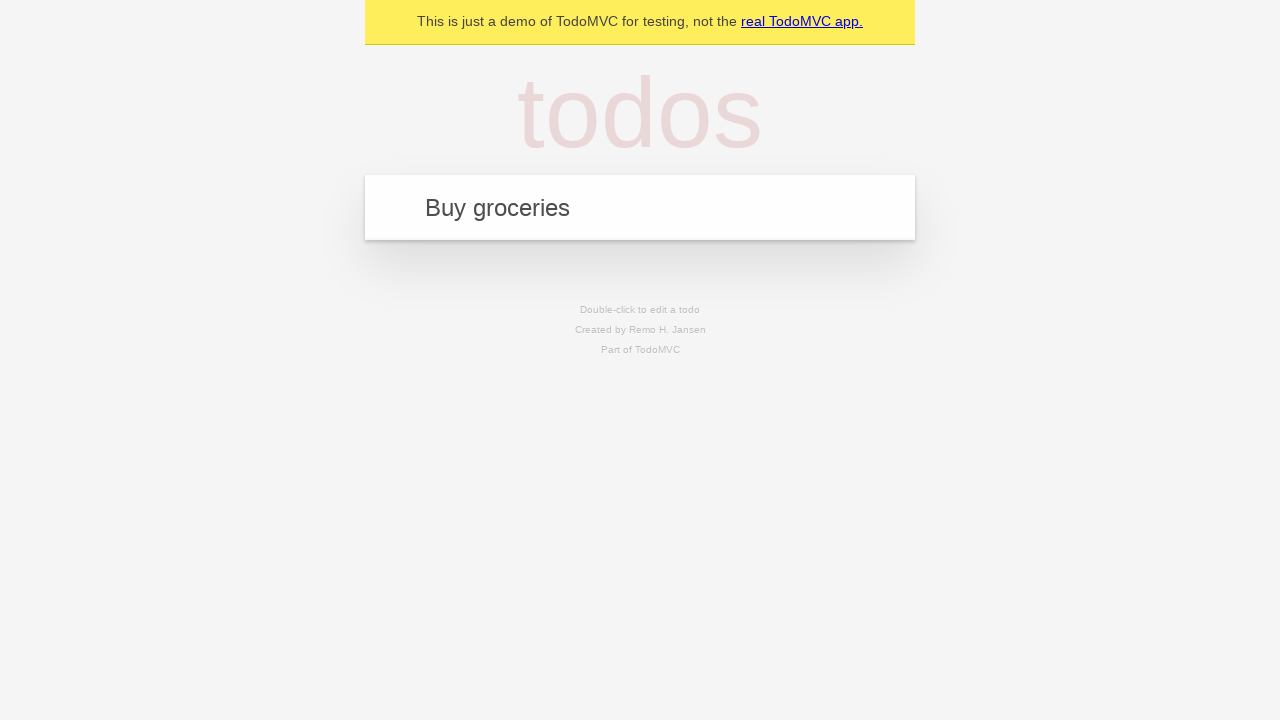

Pressed Enter to add first todo item on internal:attr=[placeholder="What needs to be done?"i]
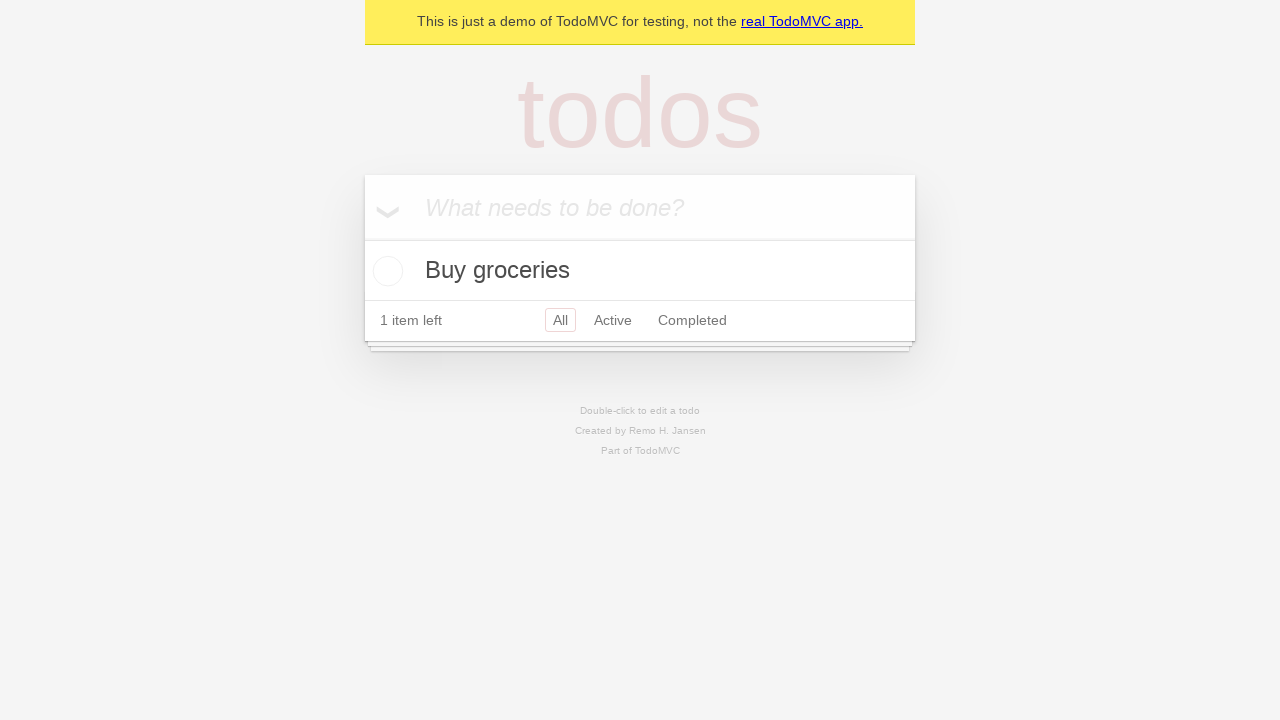

Filled todo input with 'Clean the house' on internal:attr=[placeholder="What needs to be done?"i]
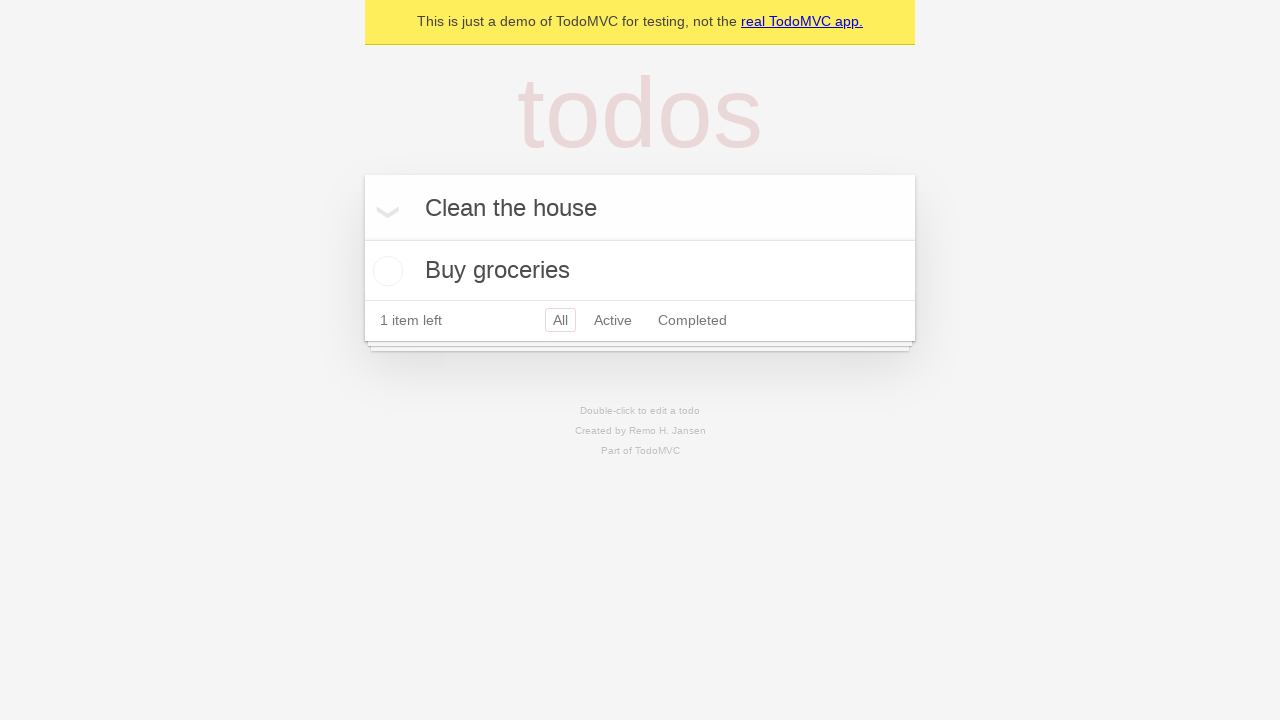

Pressed Enter to add second todo item on internal:attr=[placeholder="What needs to be done?"i]
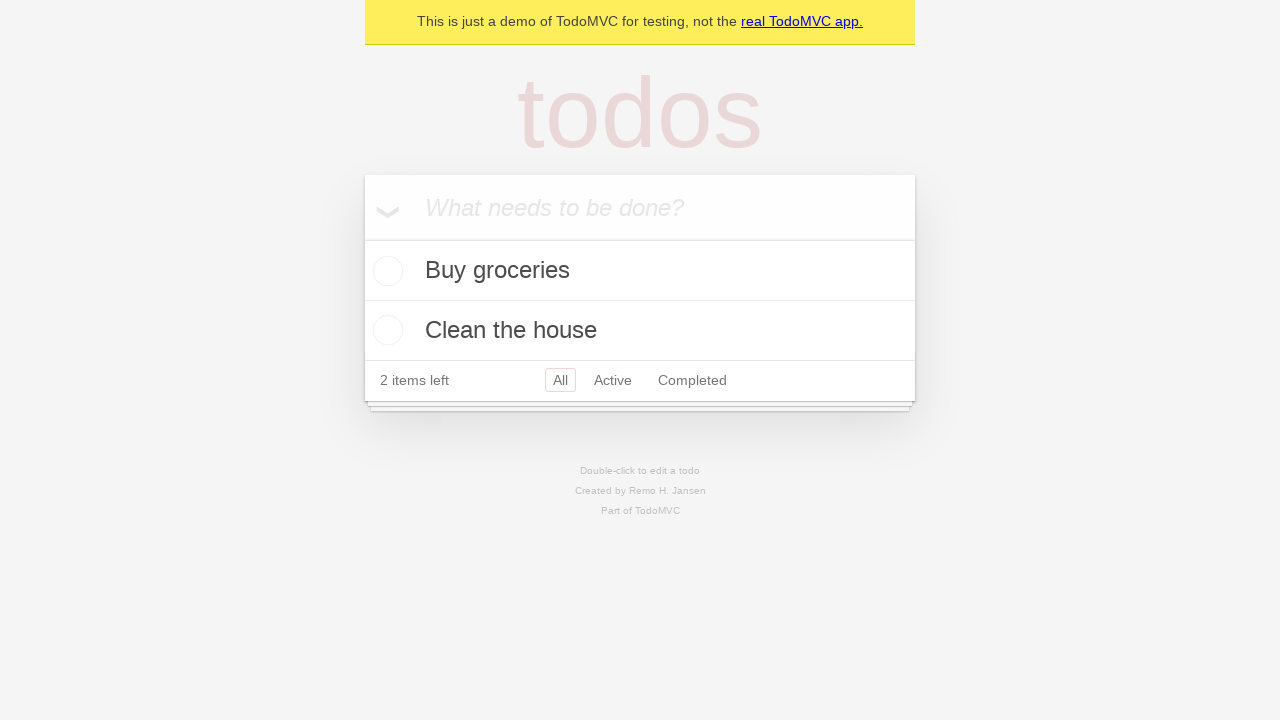

Checked the first todo item 'Buy groceries' as complete at (385, 271) on internal:testid=[data-testid="todo-item"s] >> nth=0 >> internal:role=checkbox
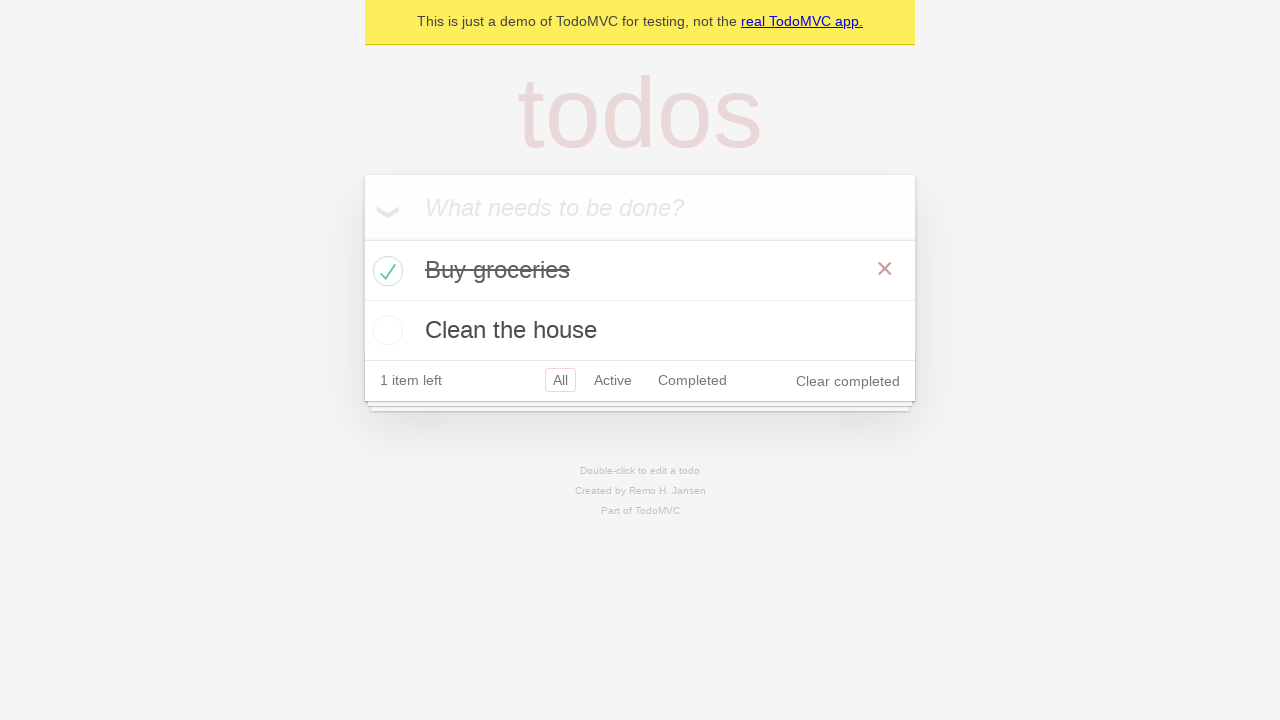

Checked the second todo item 'Clean the house' as complete at (385, 330) on internal:testid=[data-testid="todo-item"s] >> nth=1 >> internal:role=checkbox
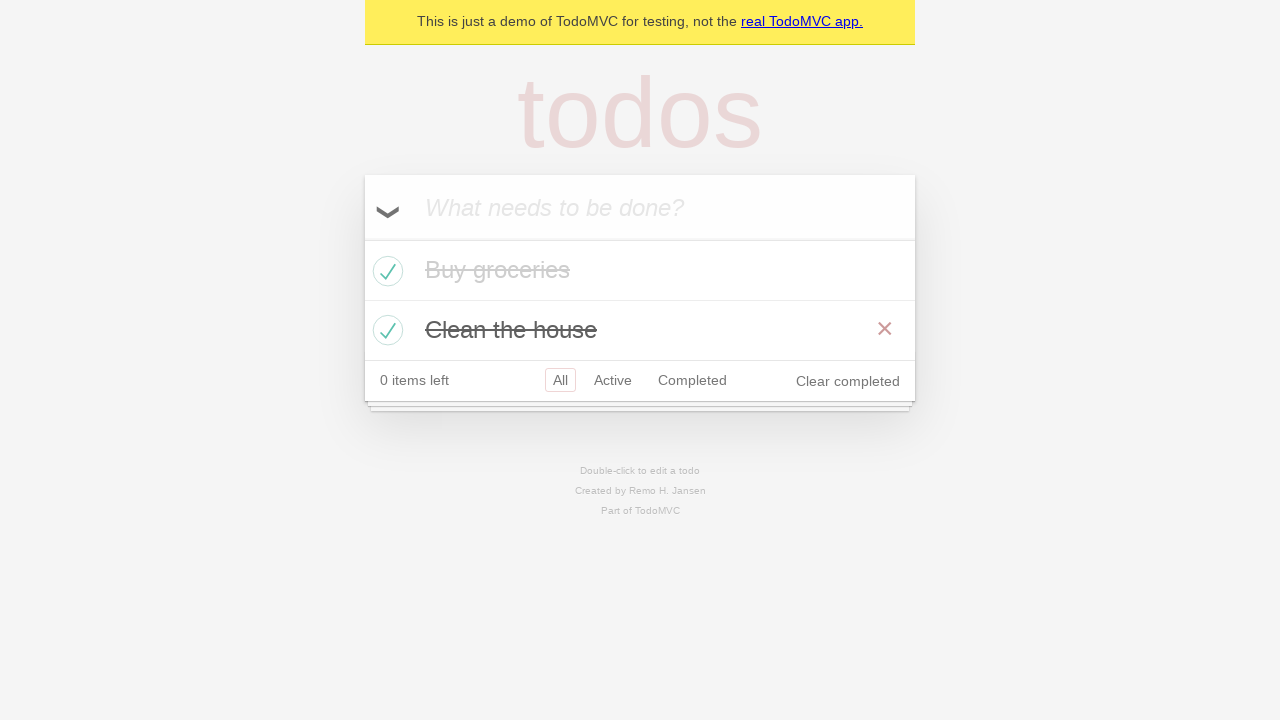

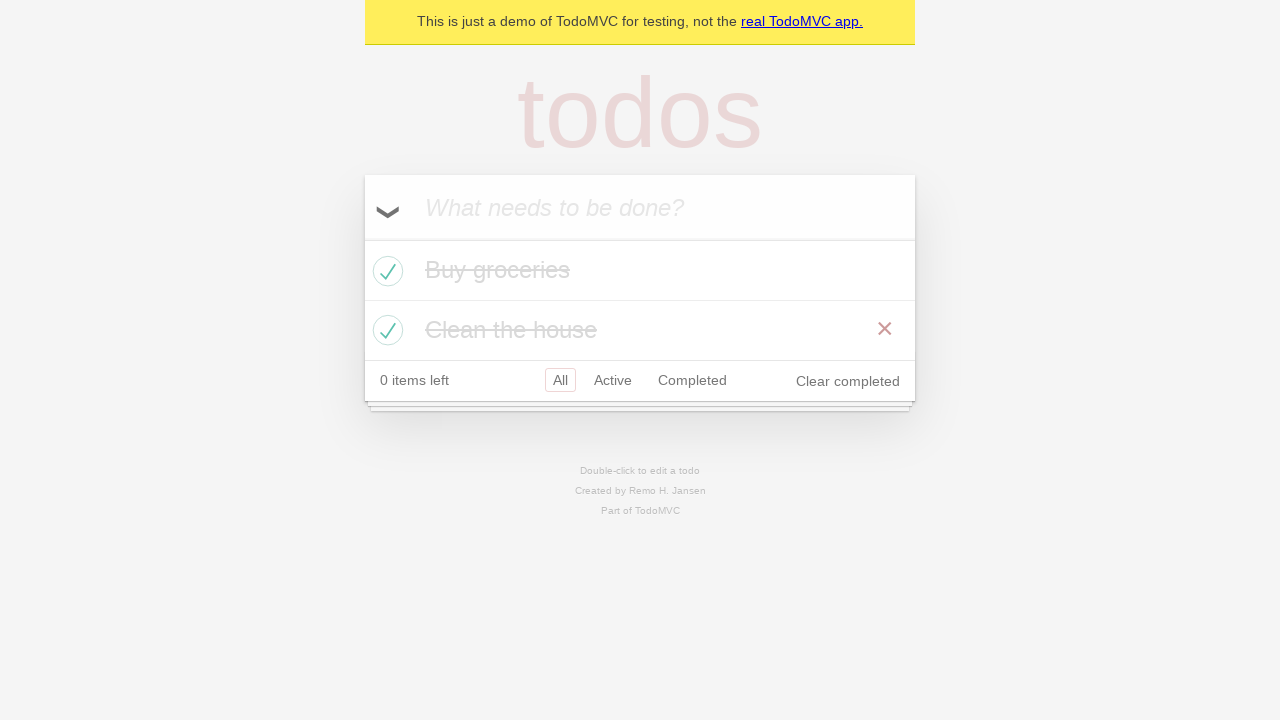